Tests form filling and submission using CSS selectors on the Sauce Demo login page

Starting URL: https://www.saucedemo.com/

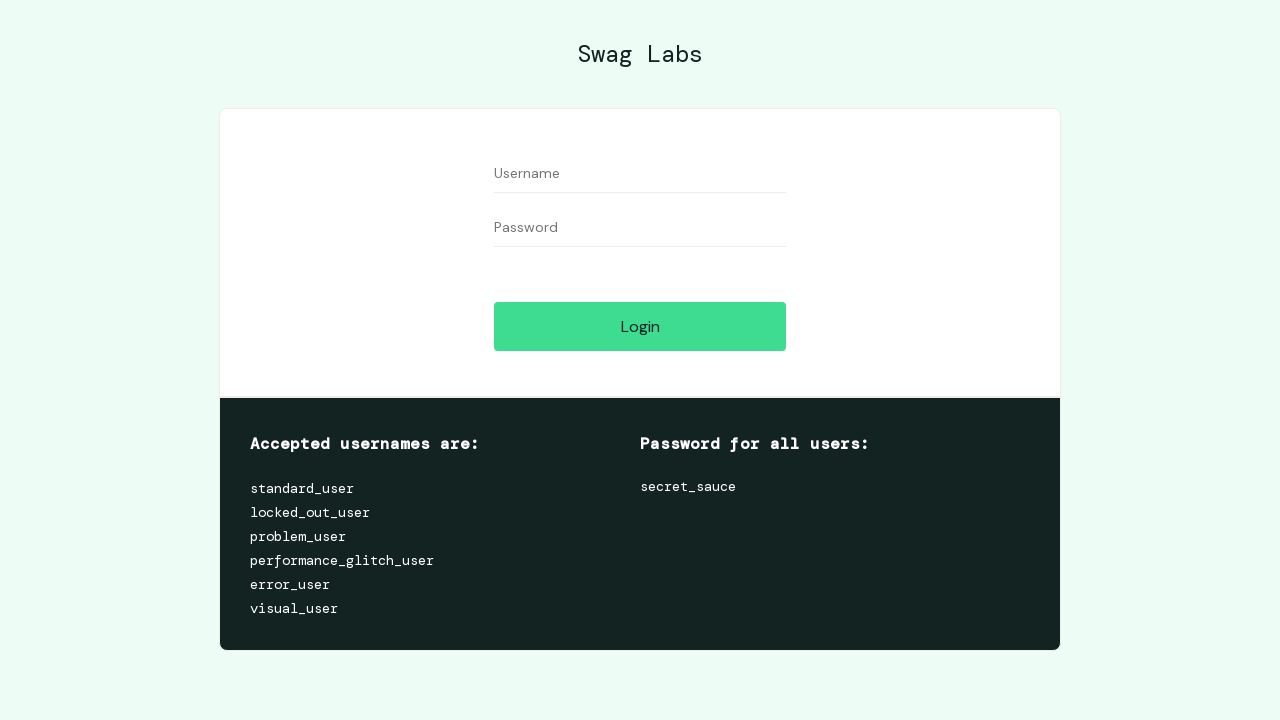

Filled username field with 'standard_user' on .input_error.form_input[placeholder="Username"]
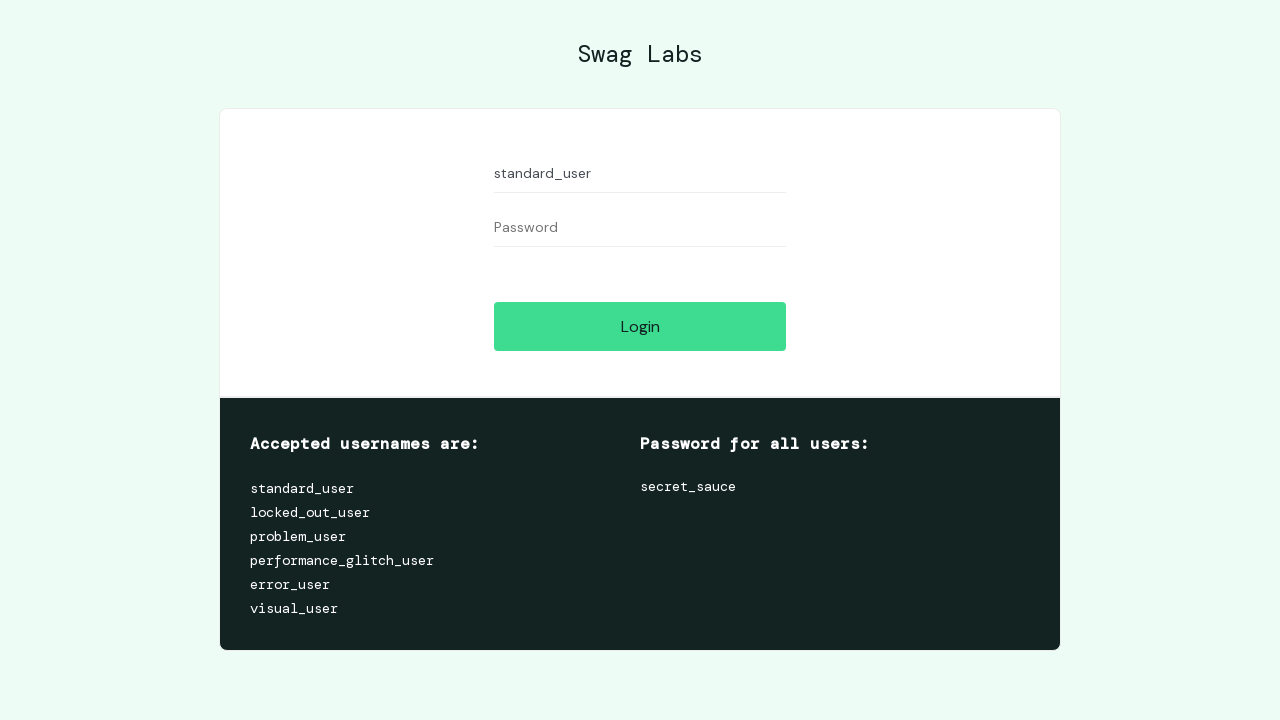

Filled password field with 'secret_sauce' on .input_error.form_input[placeholder="Password"]
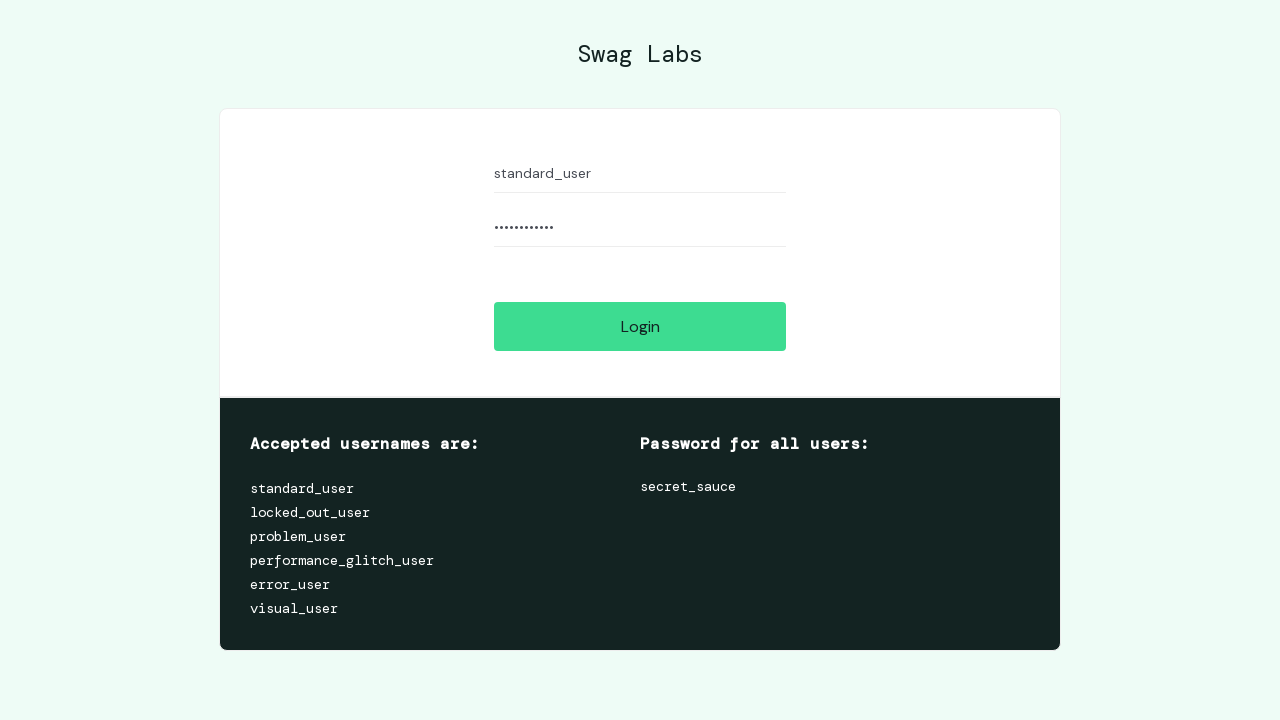

Clicked login button to submit form at (640, 326) on .submit-button.btn_action
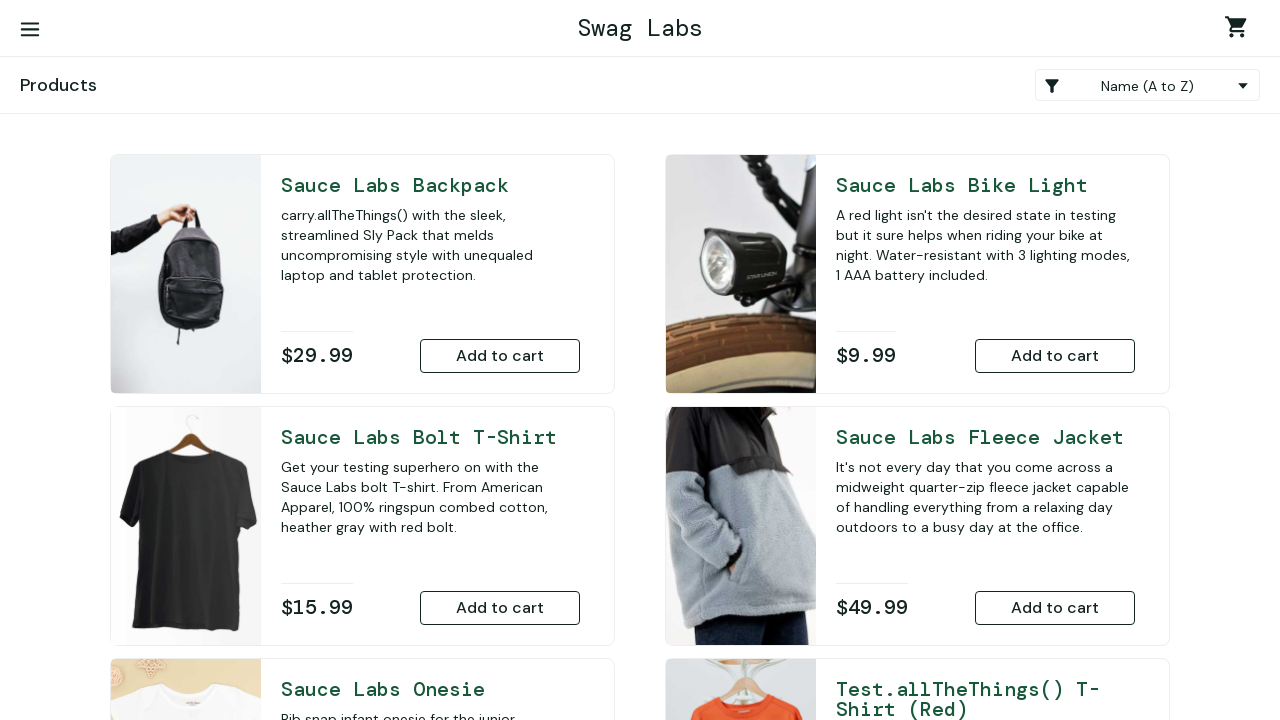

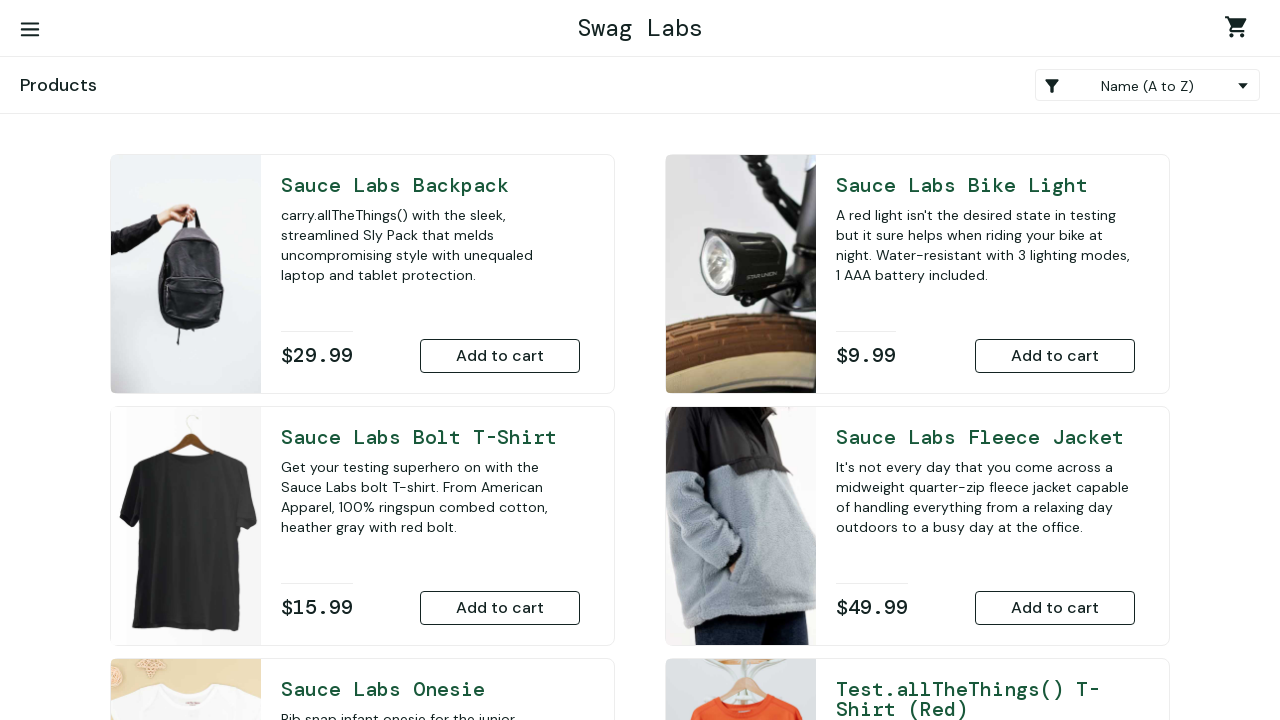